Tests different JavaScript alert types by clicking buttons to trigger alerts, confirm dialogs, and prompt dialogs, then interacting with each appropriately

Starting URL: https://demoqa.com/alerts

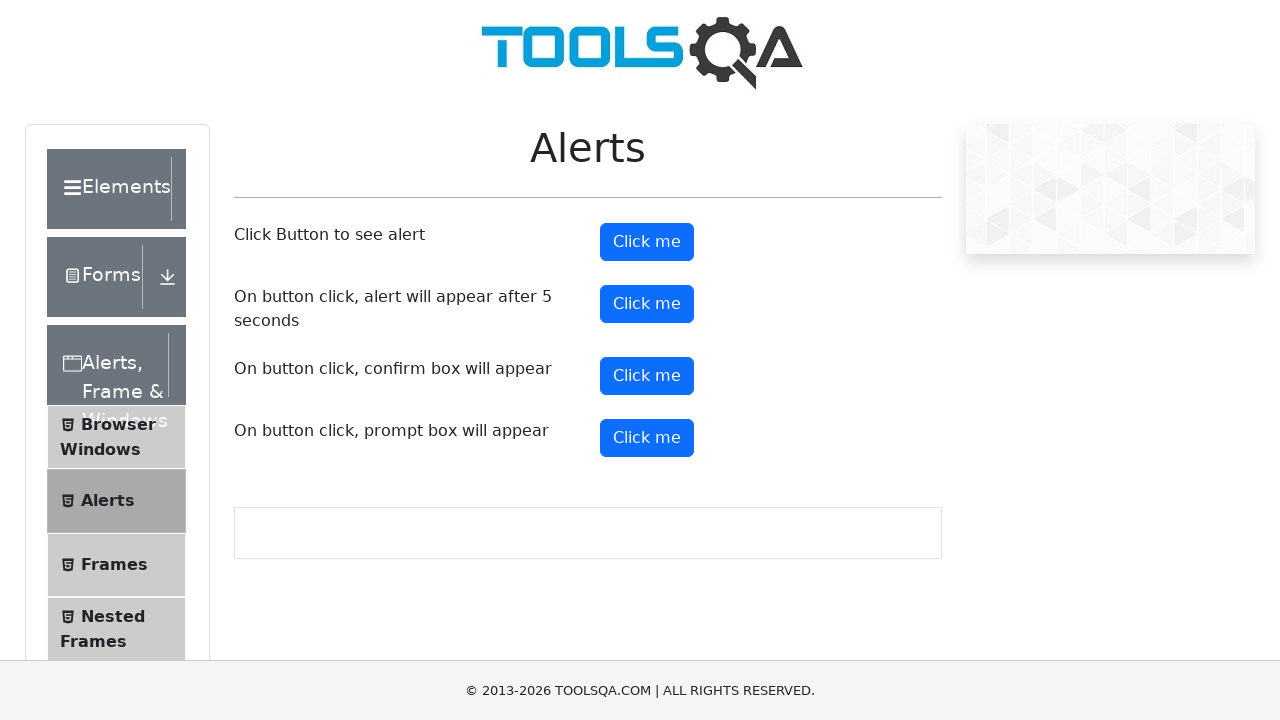

Clicked button to trigger simple alert at (647, 242) on #alertButton
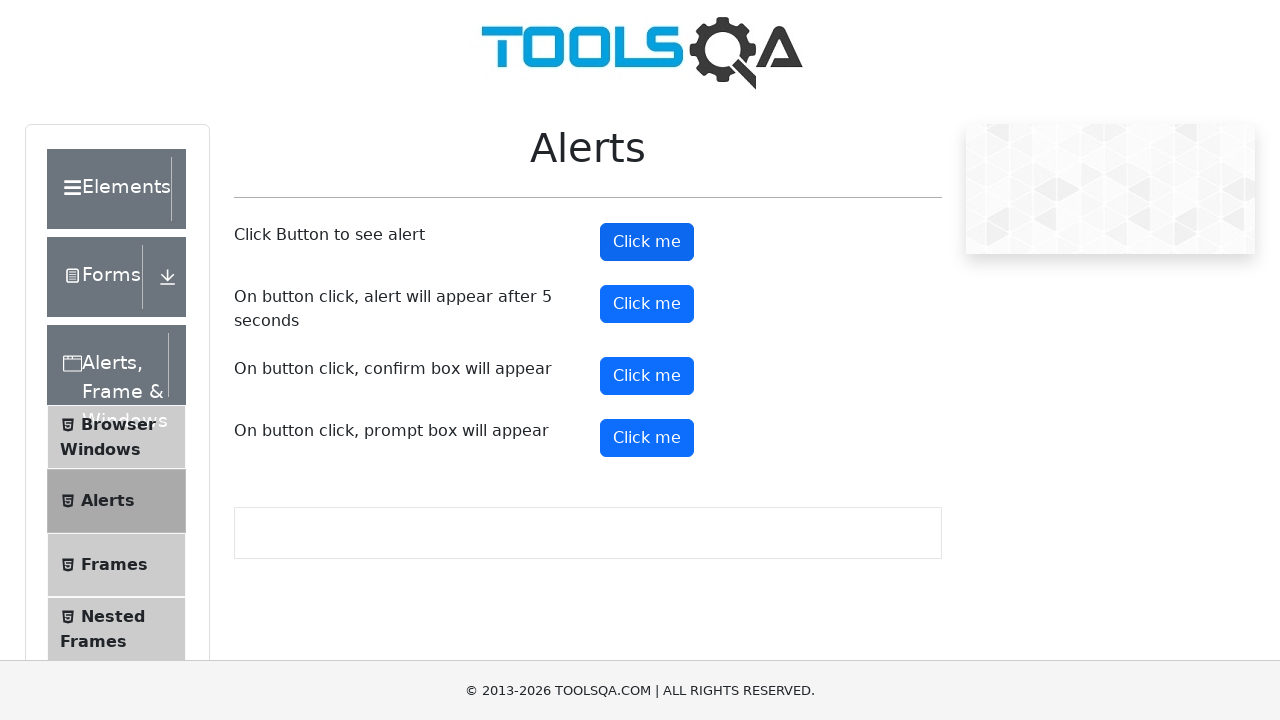

Set up listener to accept alerts
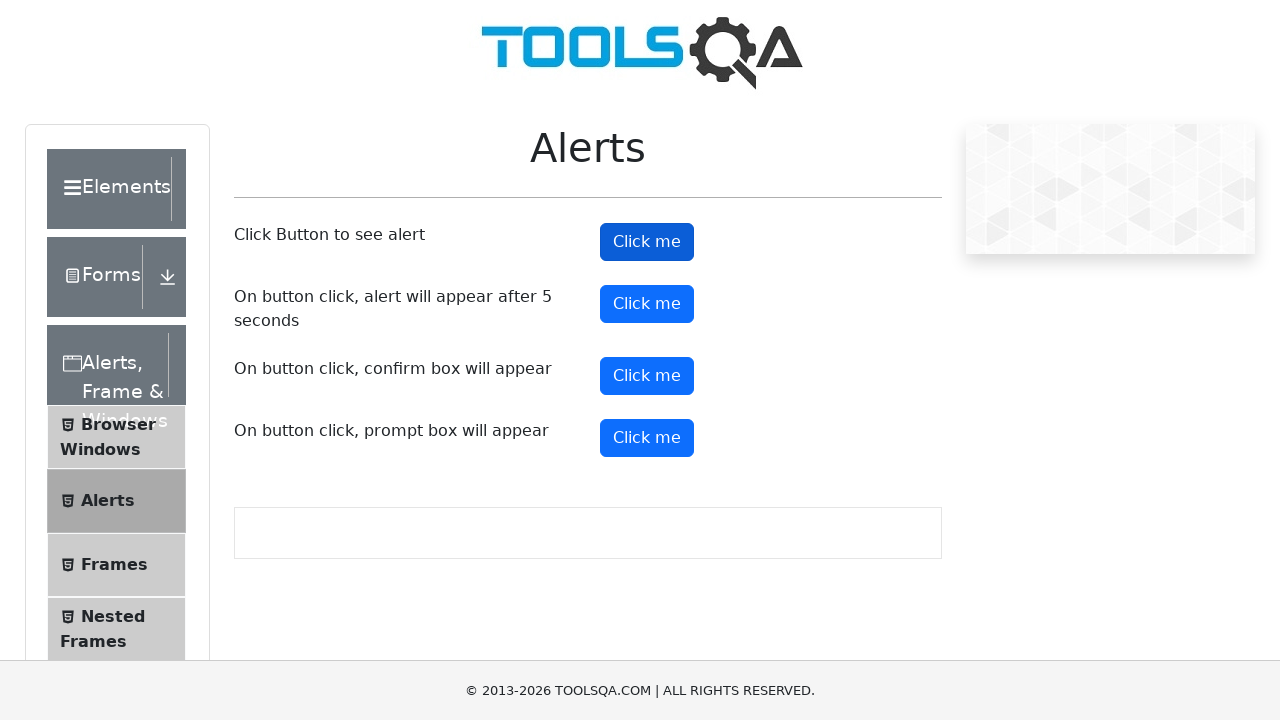

Clicked button to trigger confirm dialog at (647, 376) on #confirmButton
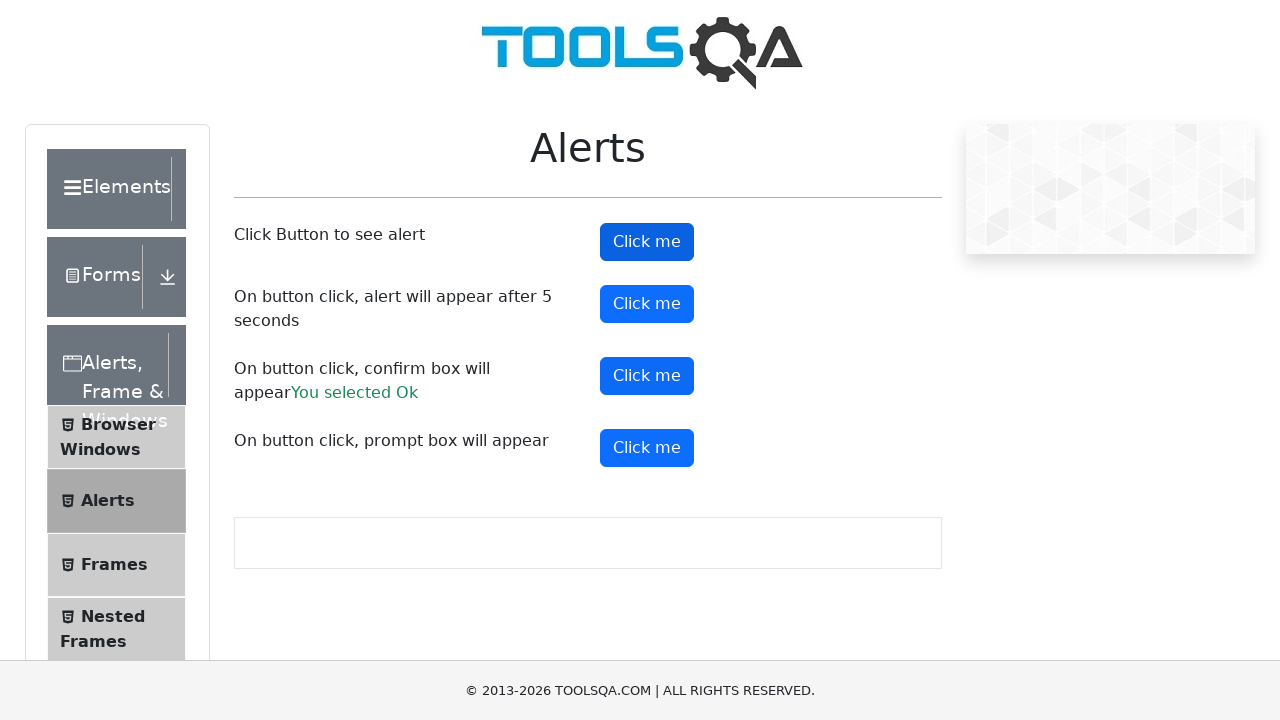

Set up listener to dismiss next dialog
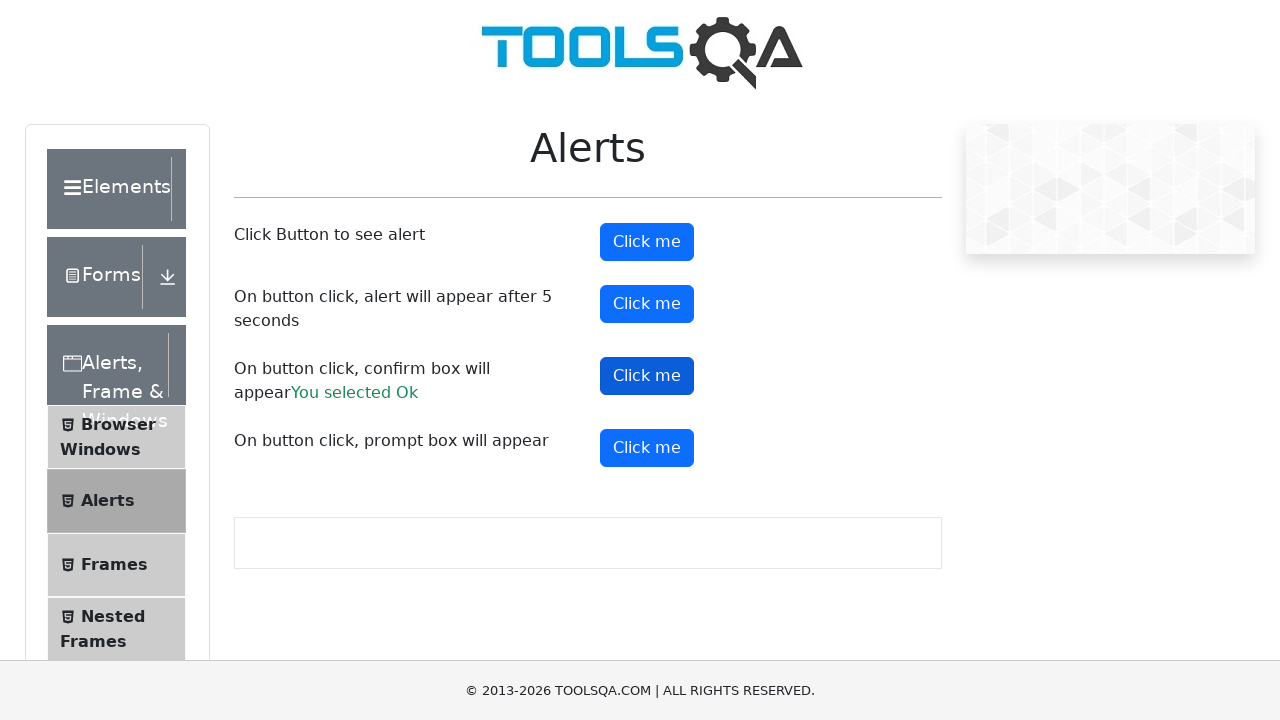

Clicked confirm button again to trigger dismiss at (647, 376) on #confirmButton
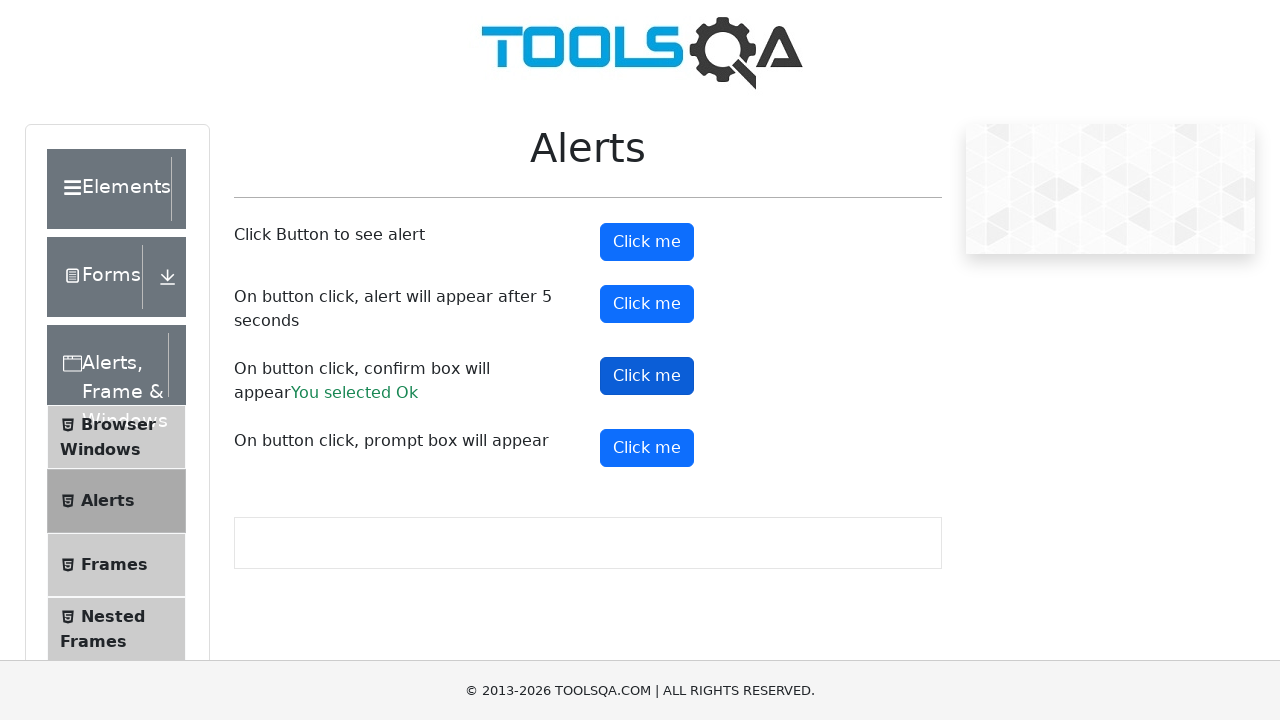

Clicked button to trigger prompt dialog at (647, 448) on #promtButton
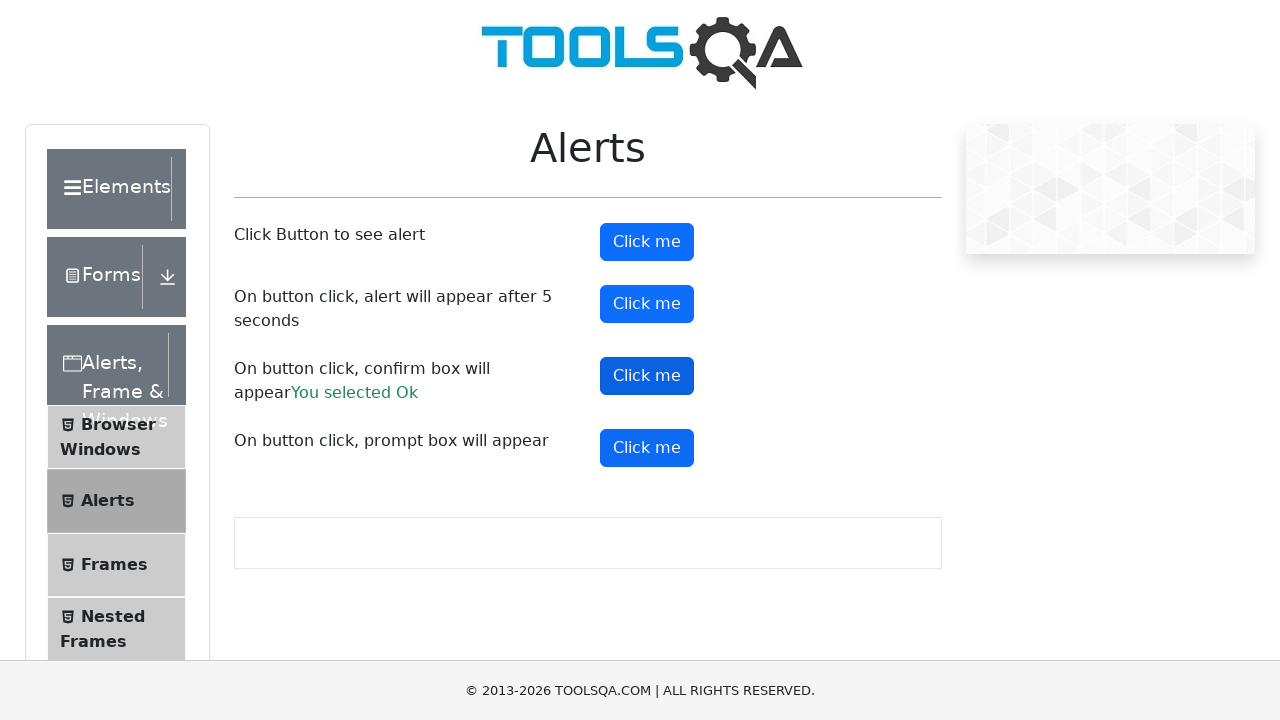

Set up listener to handle prompt dialog with text input
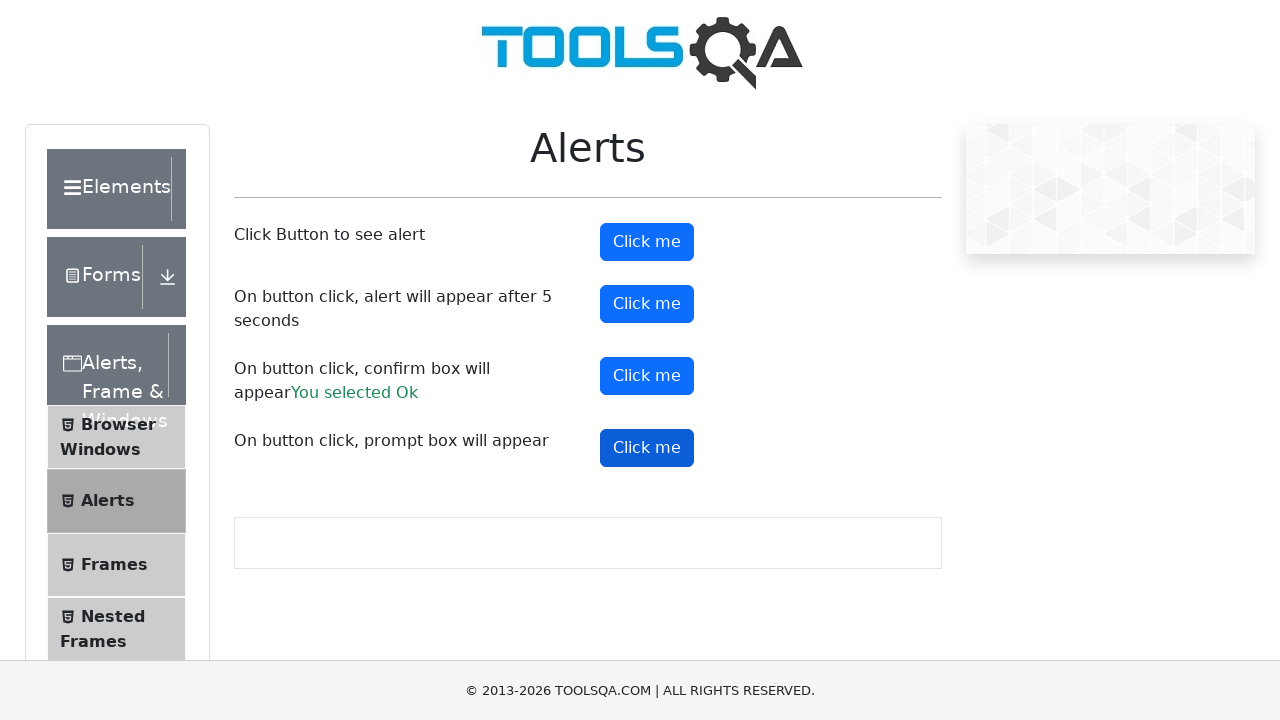

Clicked prompt button and entered 'Qspiders' in the dialog at (647, 448) on #promtButton
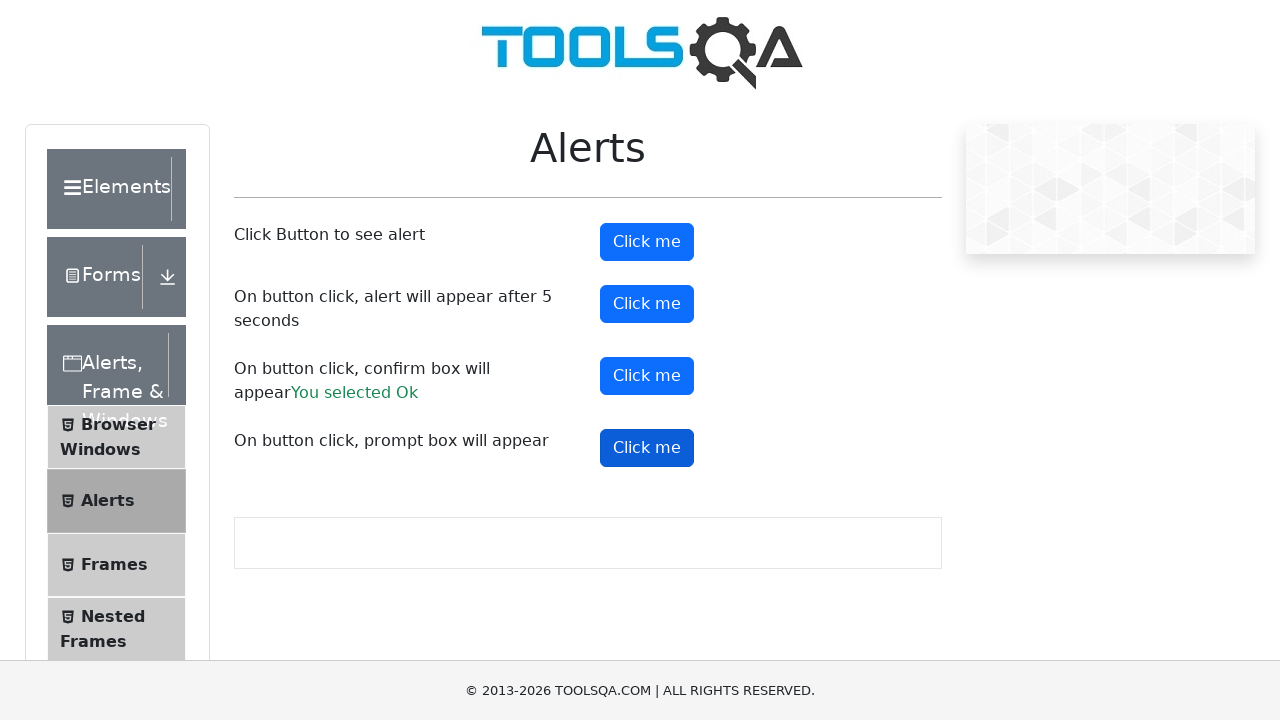

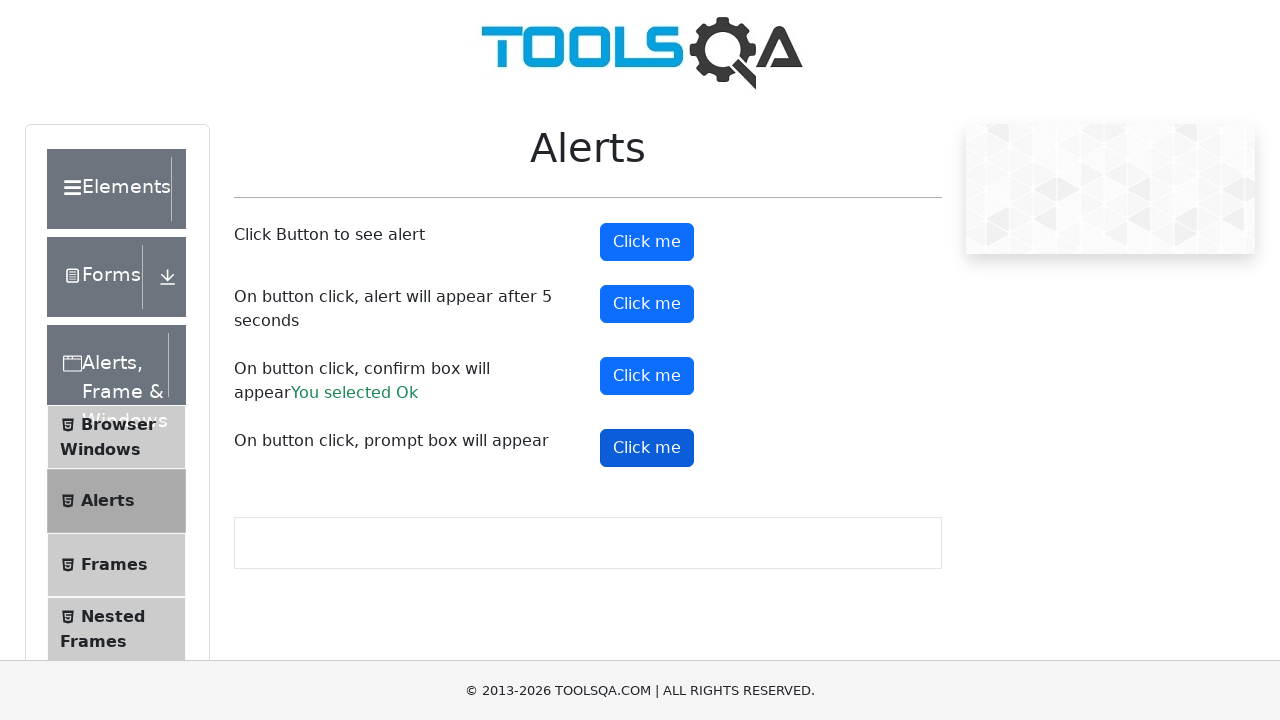